Tests navigation to Partners page by clicking About Company menu and then Partners submenu

Starting URL: https://www.travelline.ru/

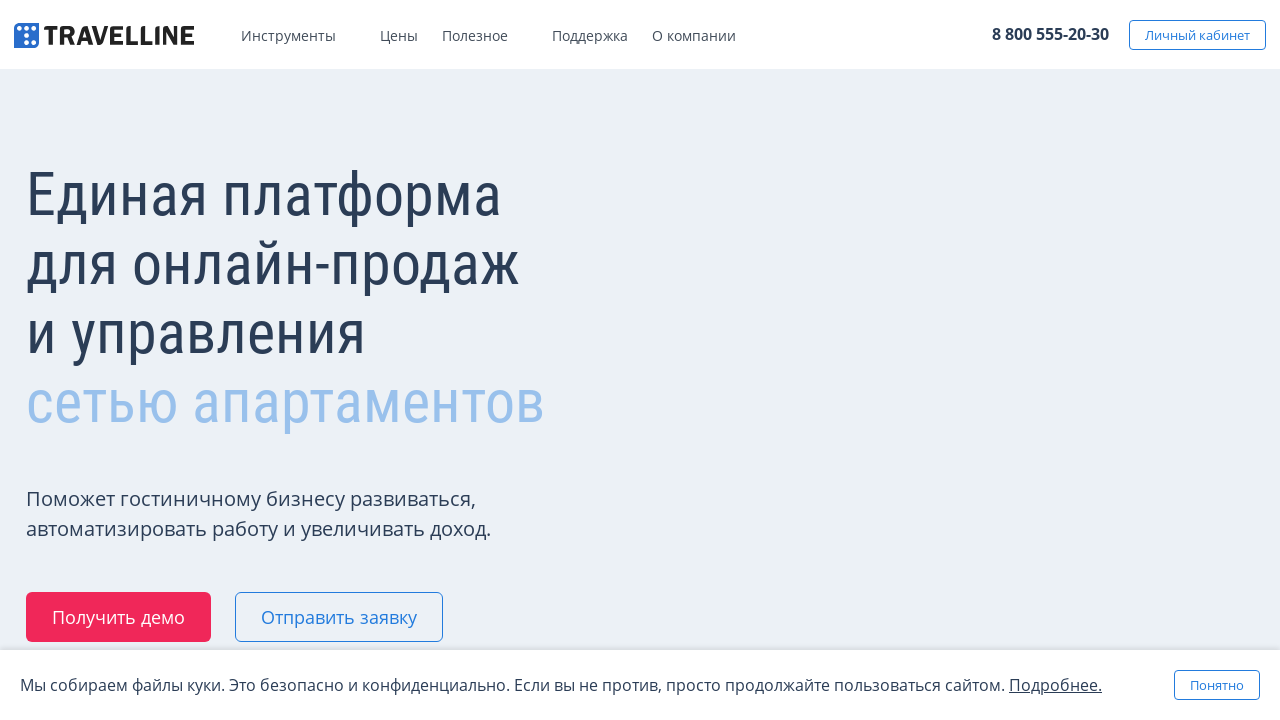

Clicked About Company menu at (749, 39) on xpath=//*[@id='skrollr-body']/div[1]/div/div[2]/ul/li[5]/div[1]
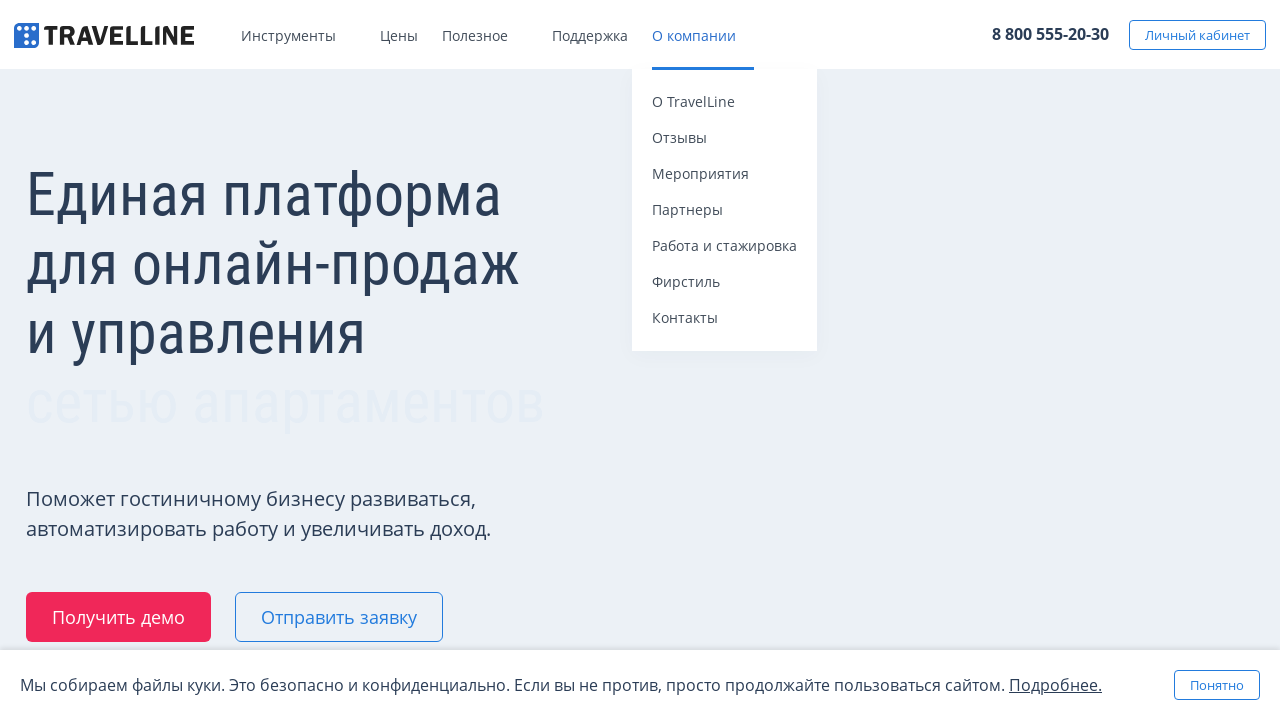

Clicked Partners submenu at (688, 210) on xpath=//*[@id='skrollr-body']/div[1]/div/div[2]/ul/li[5]/div[2]/div/div[4]/a/spa
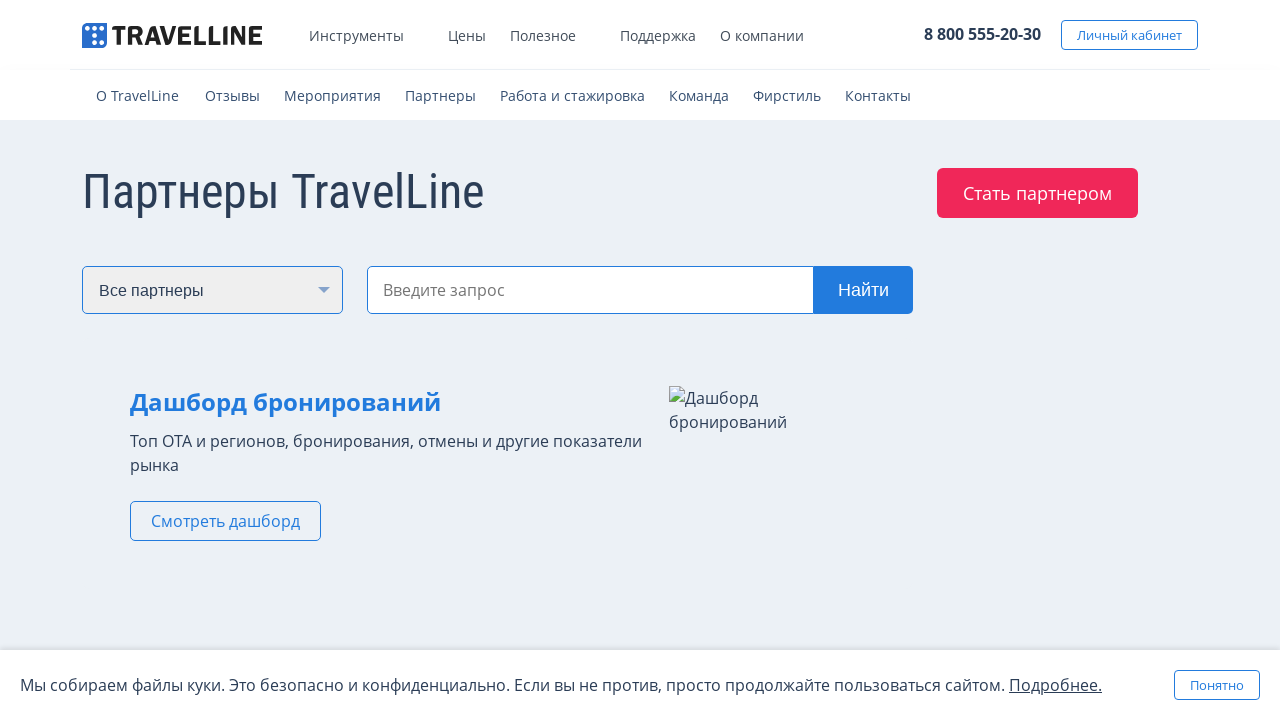

Successfully navigated to Partners page
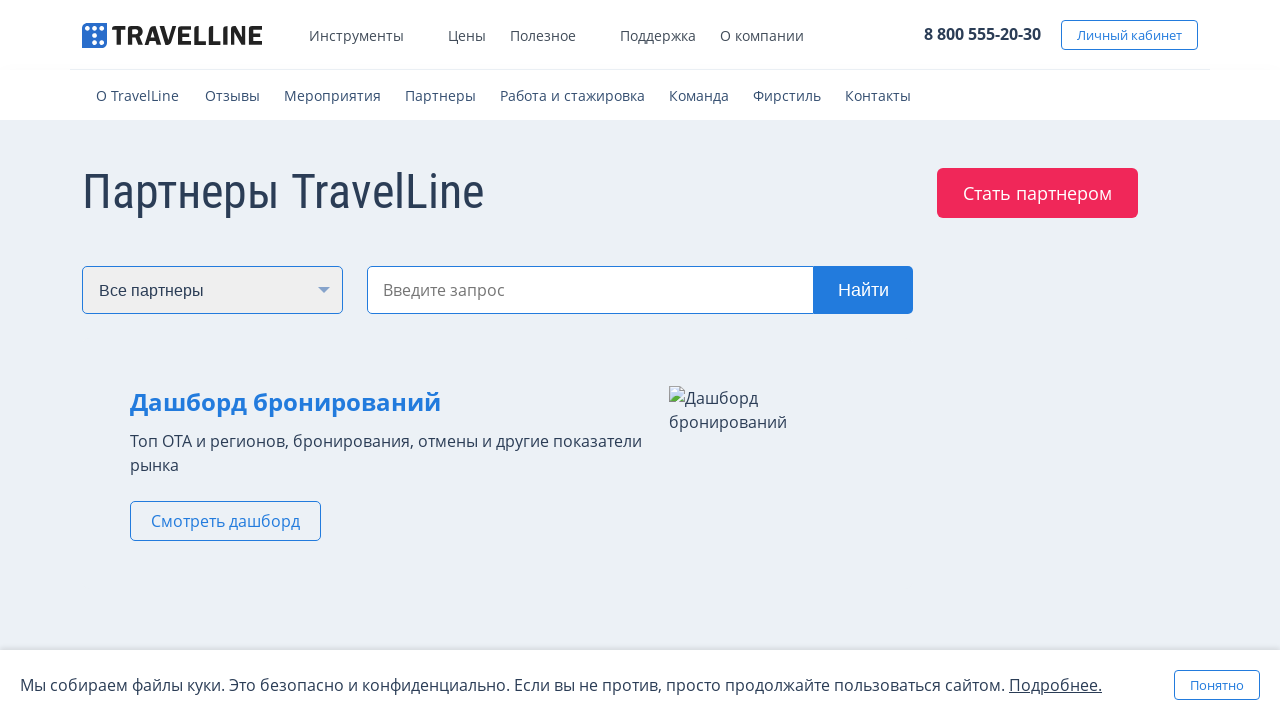

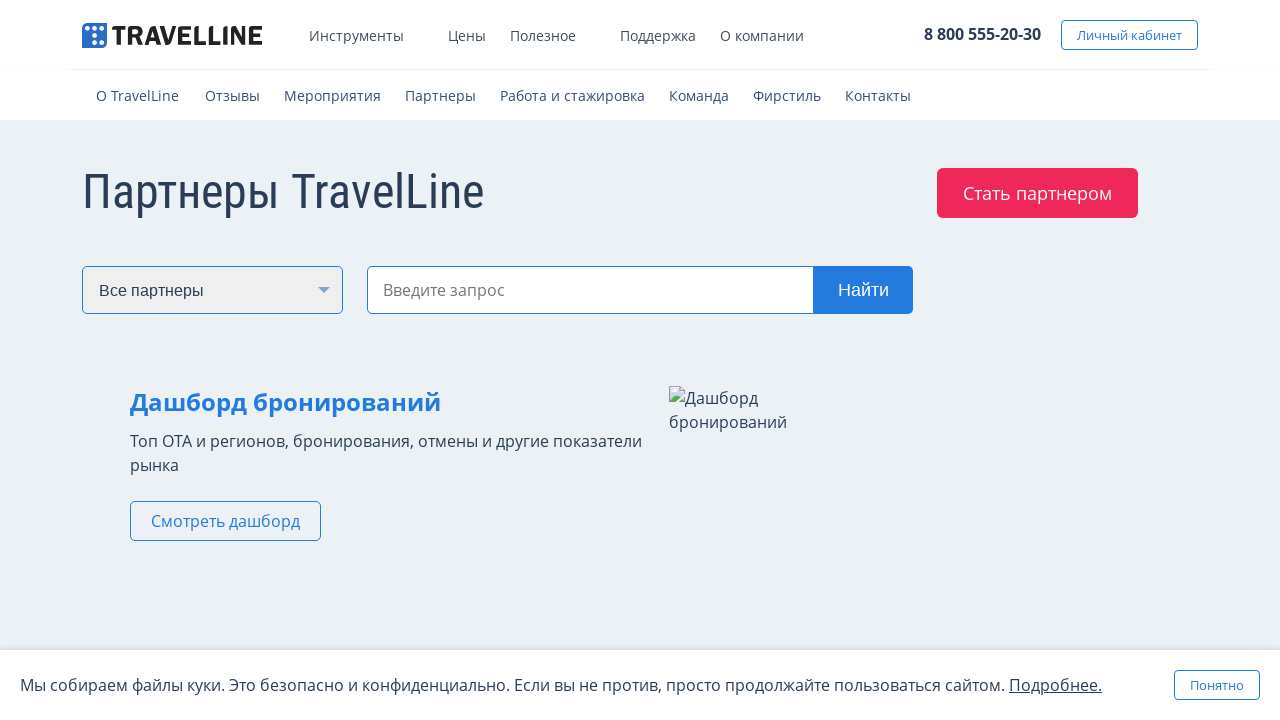